Tests password confirmation validation by entering different passwords in password and confirm password fields

Starting URL: https://alada.vn/tai-khoan/dang-ky.html

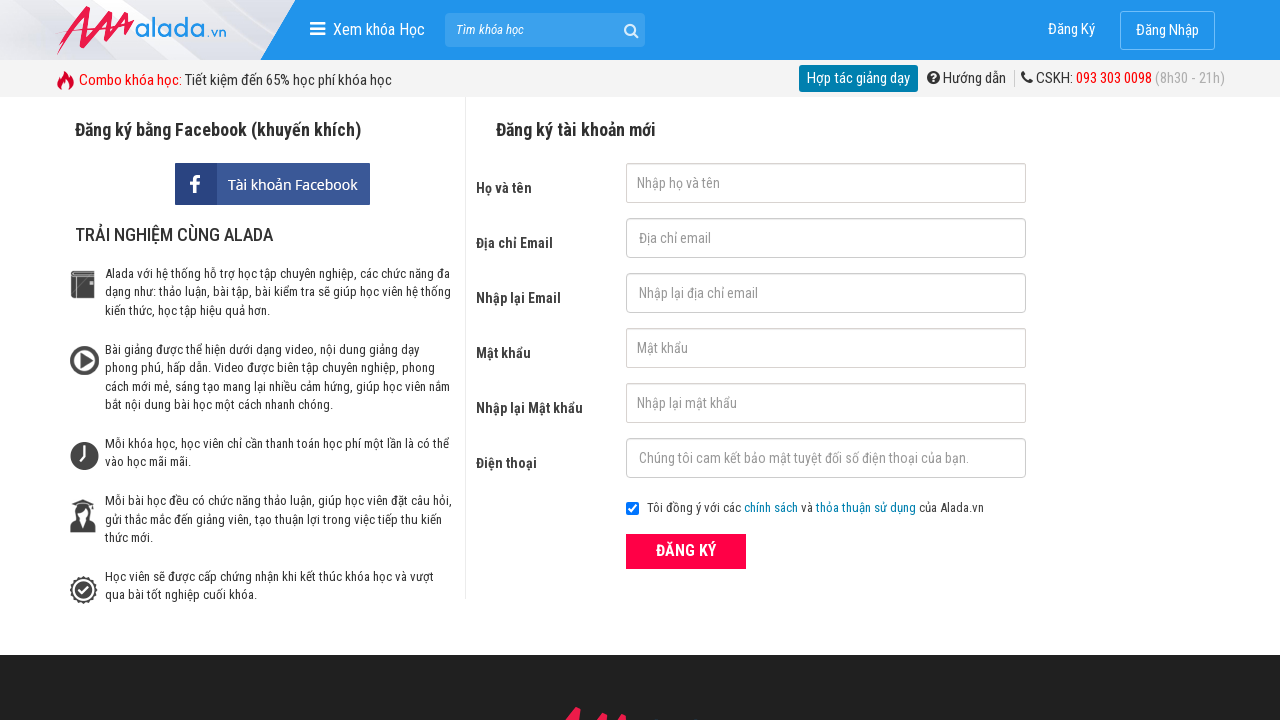

Filled first name field with 'Vu' on #txtFirstname
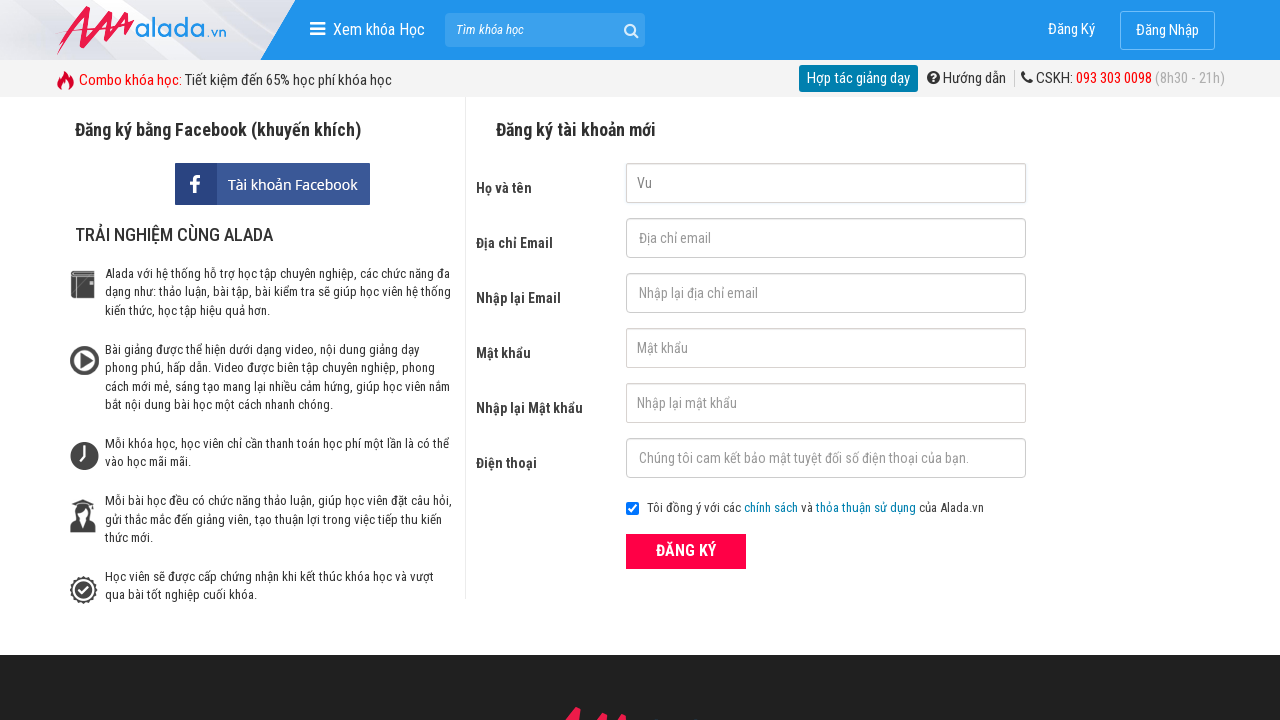

Filled email field with 'vu@gmail.com' on #txtEmail
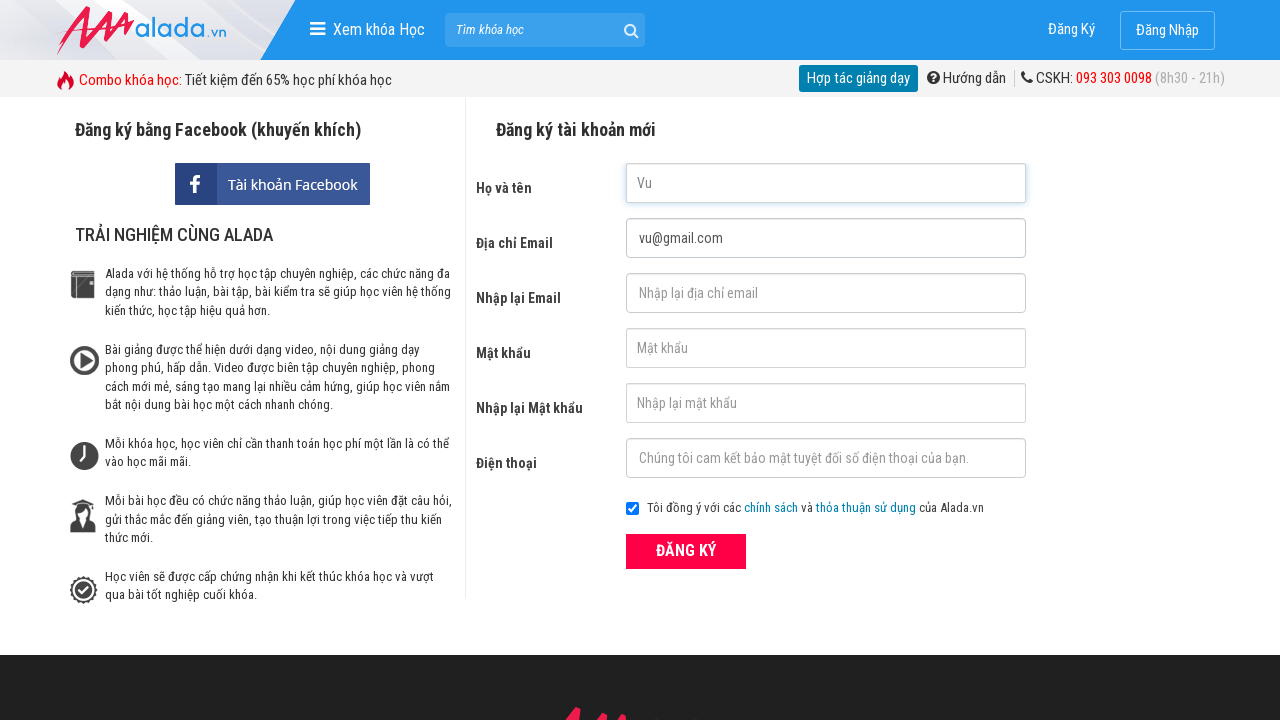

Filled confirm email field with 'vu@gmail.com' on #txtCEmail
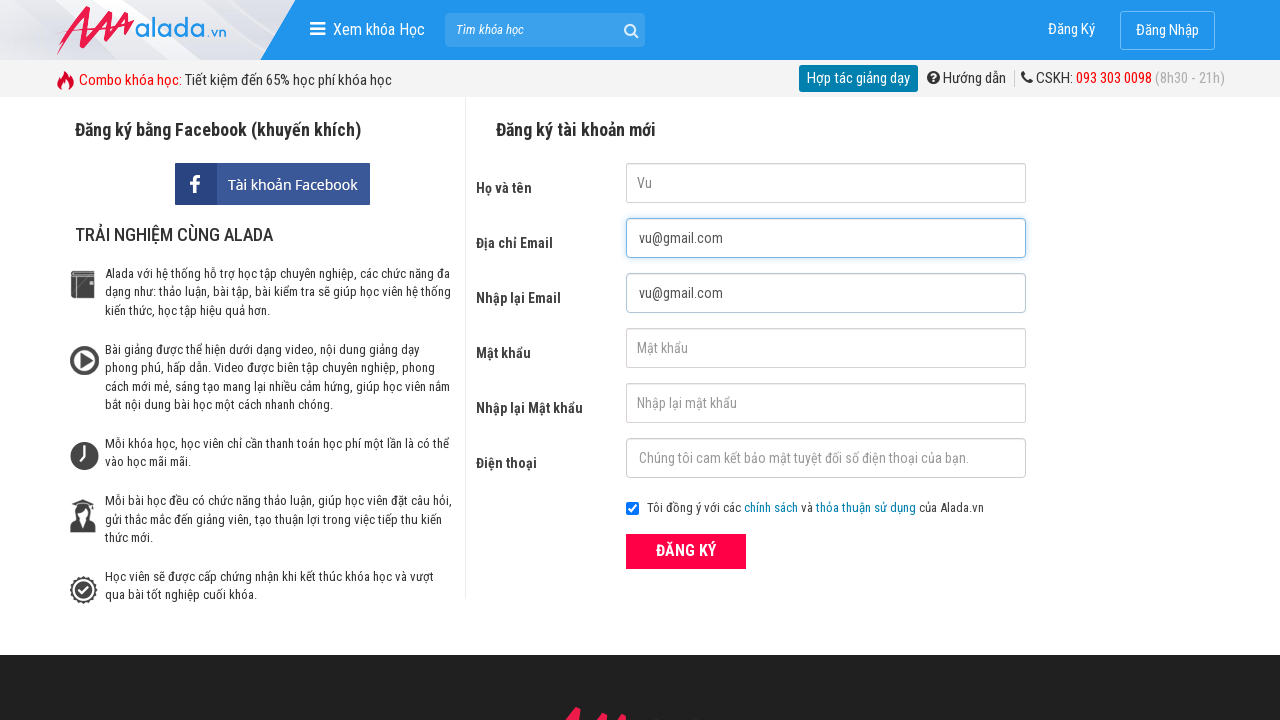

Filled password field with '123456Vu' on #txtPassword
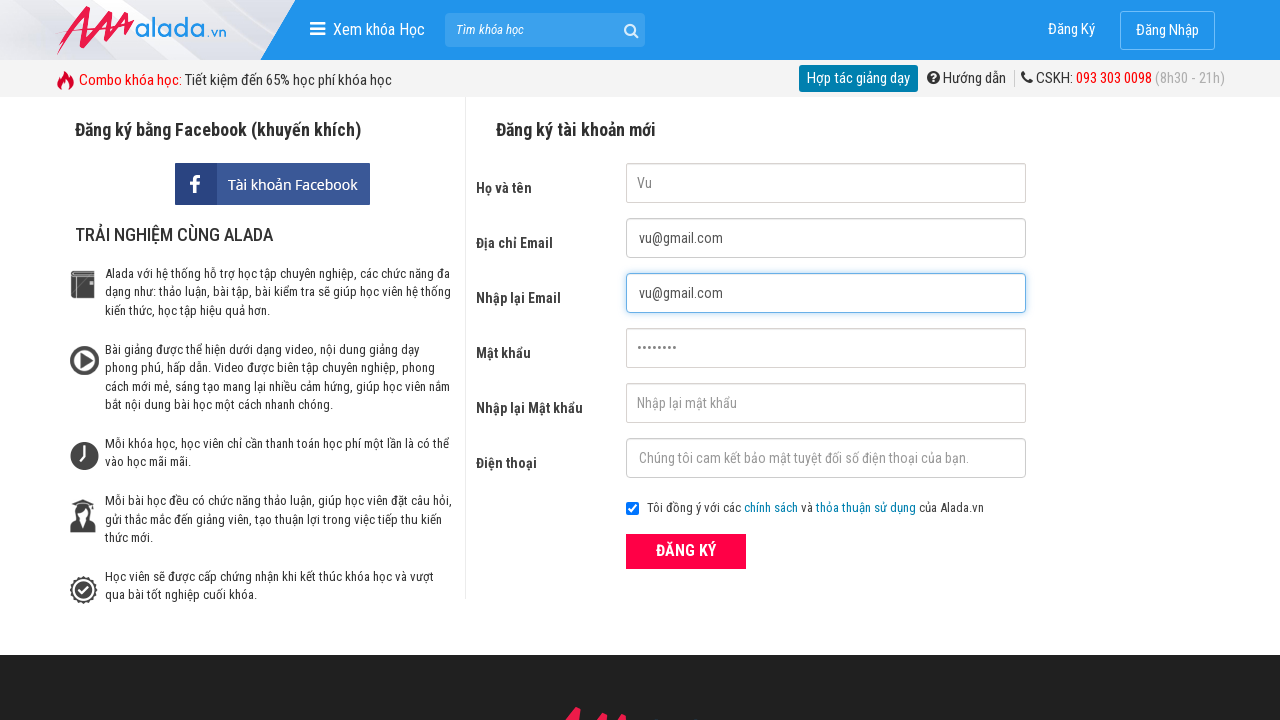

Filled confirm password field with mismatched password '12356co' on #txtCPassword
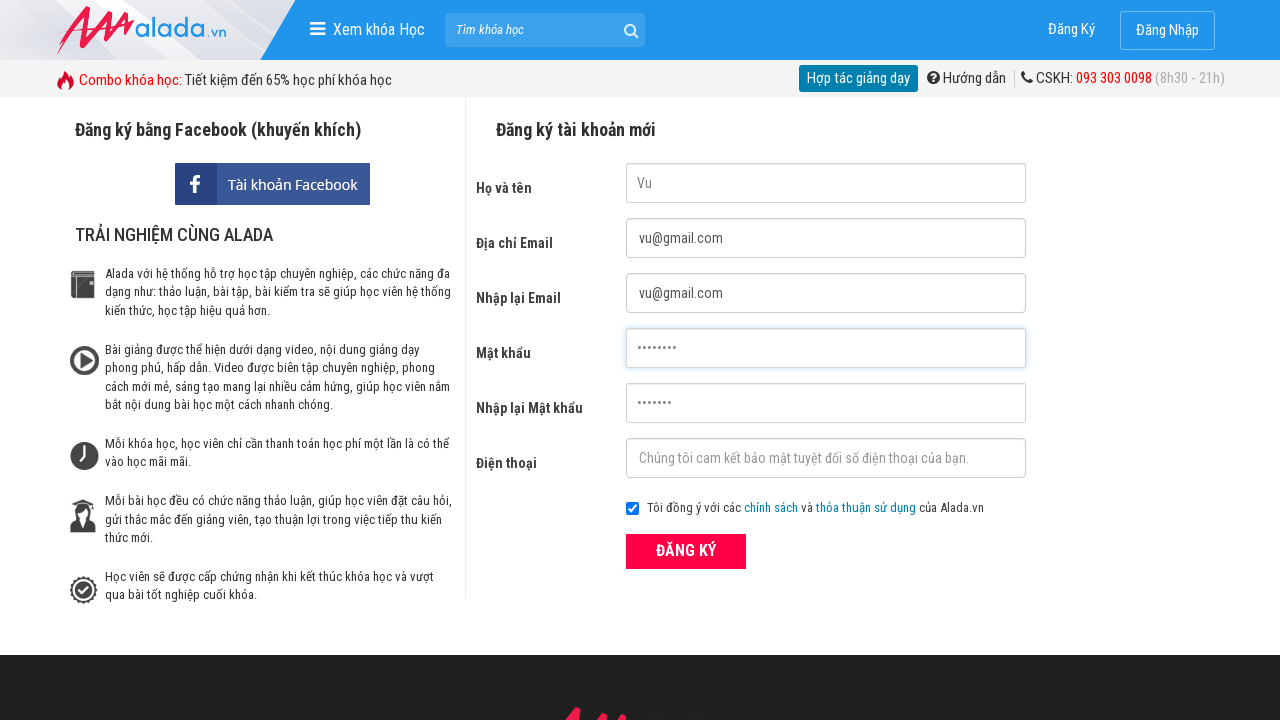

Filled phone number field with '0342661234' on #txtPhone
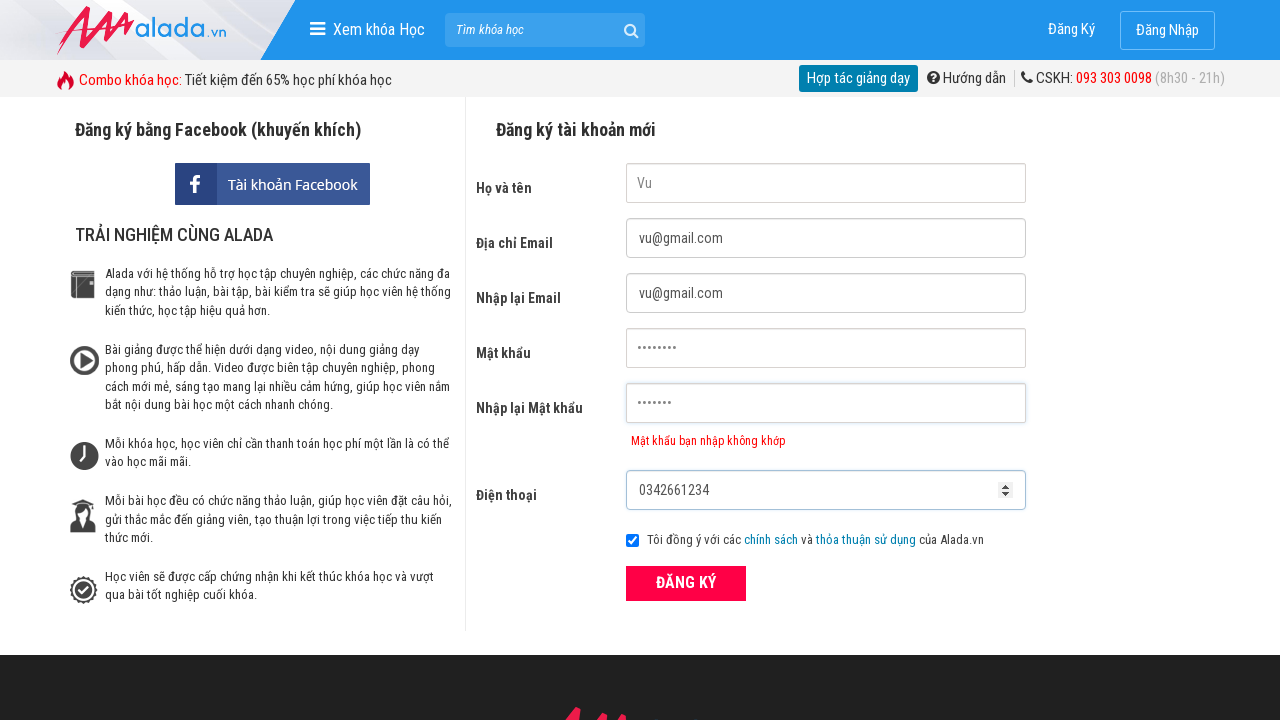

Clicked submit button to register at (686, 583) on button[type='submit']
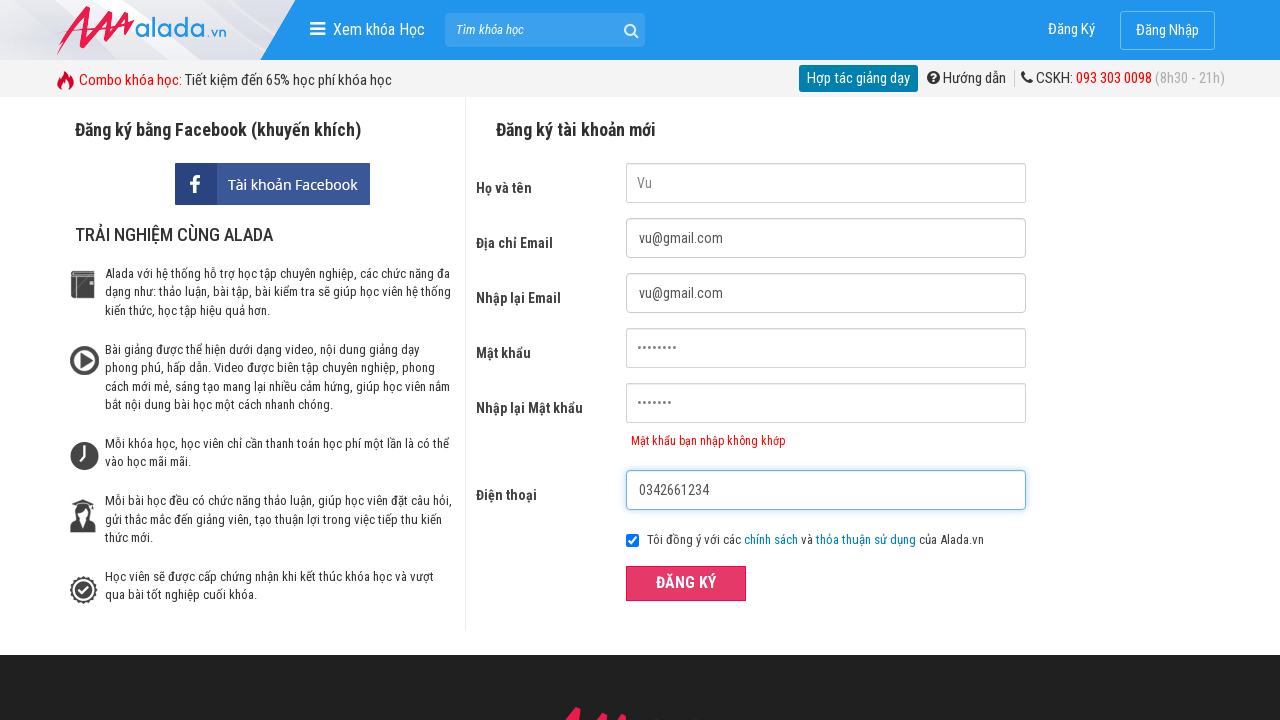

Password mismatch error message appeared
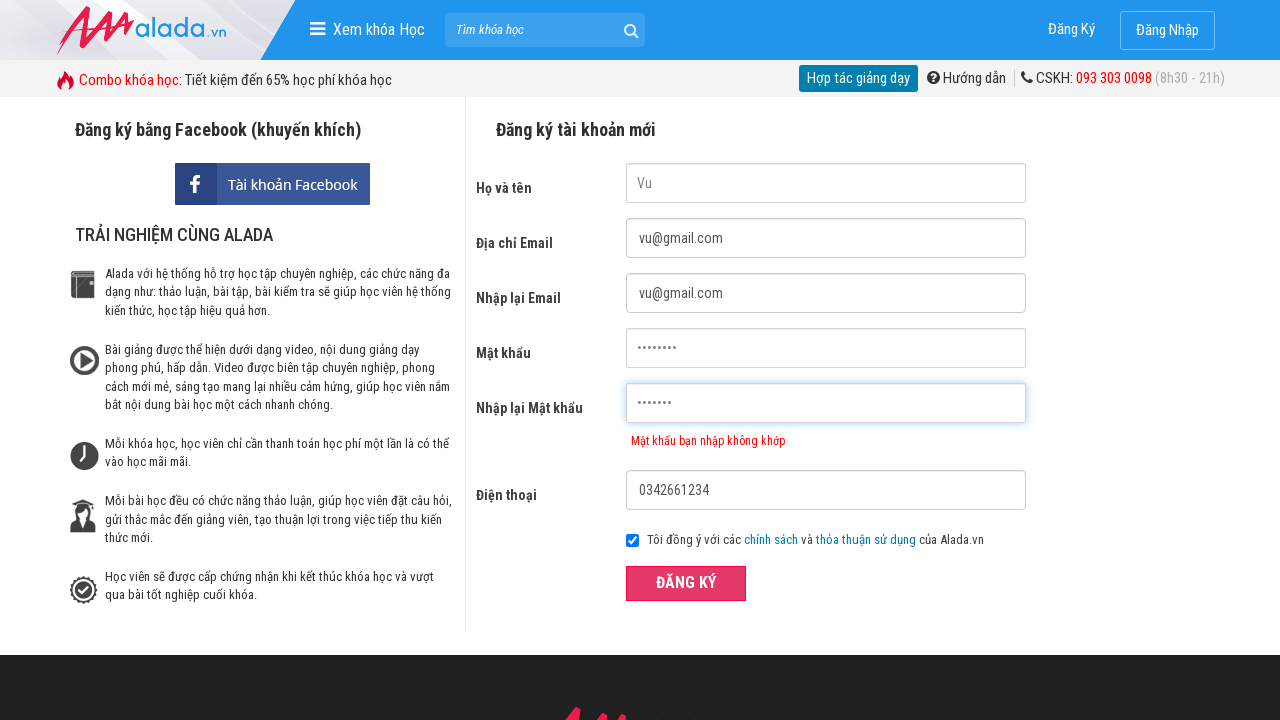

Verified error message 'Mật khẩu bạn nhập không khớp' is displayed
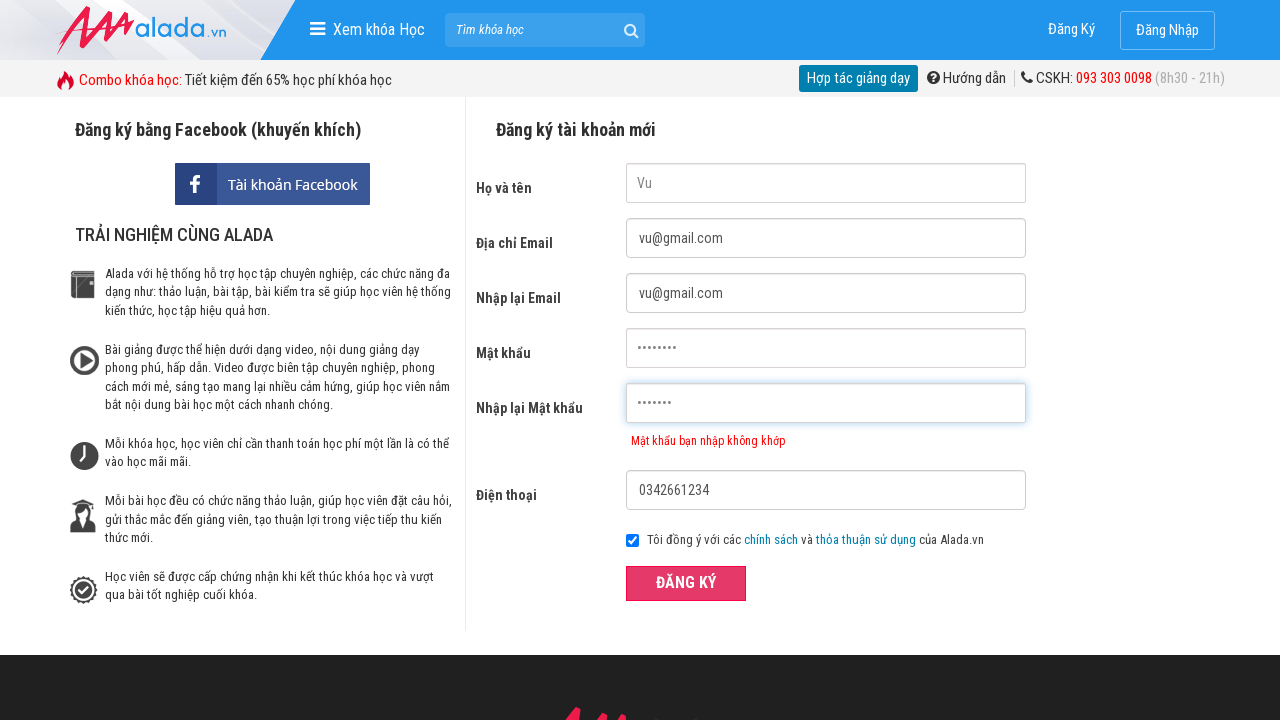

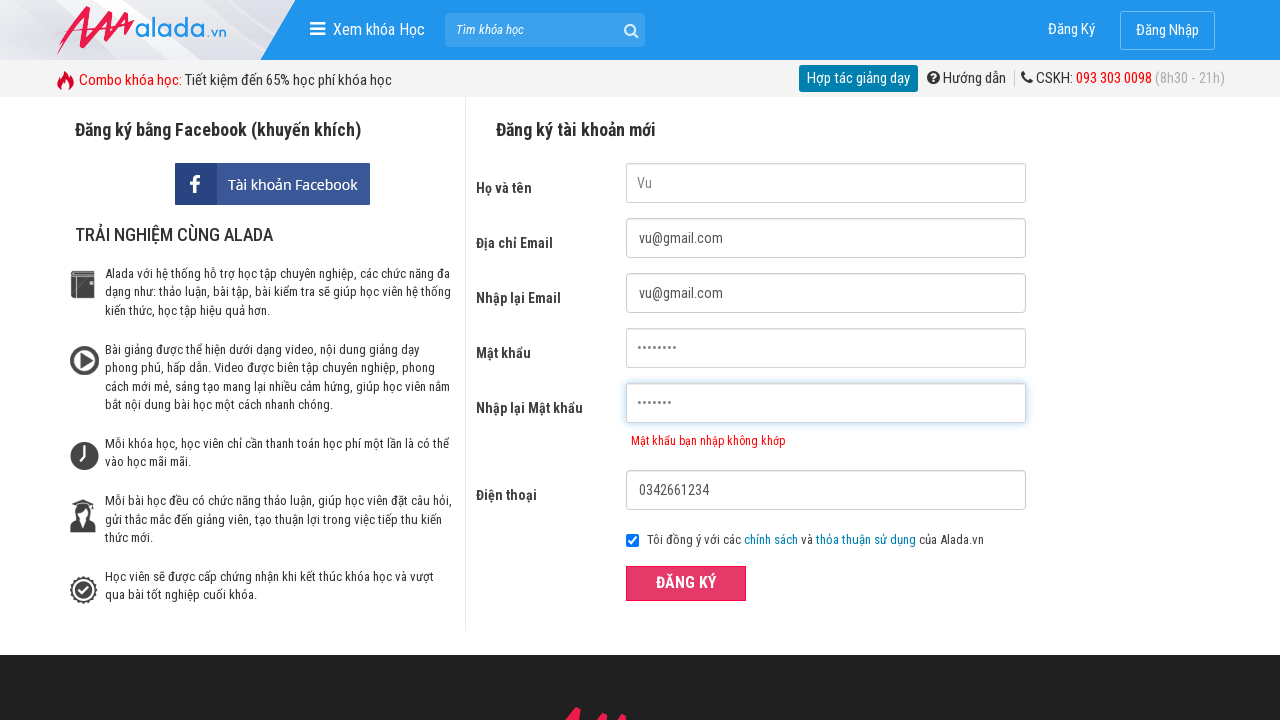